Tests opening multiple links from a footer column in new tabs using Ctrl+Enter, then switches through all opened tabs to verify they loaded correctly.

Starting URL: http://qaclickacademy.com/practice.php

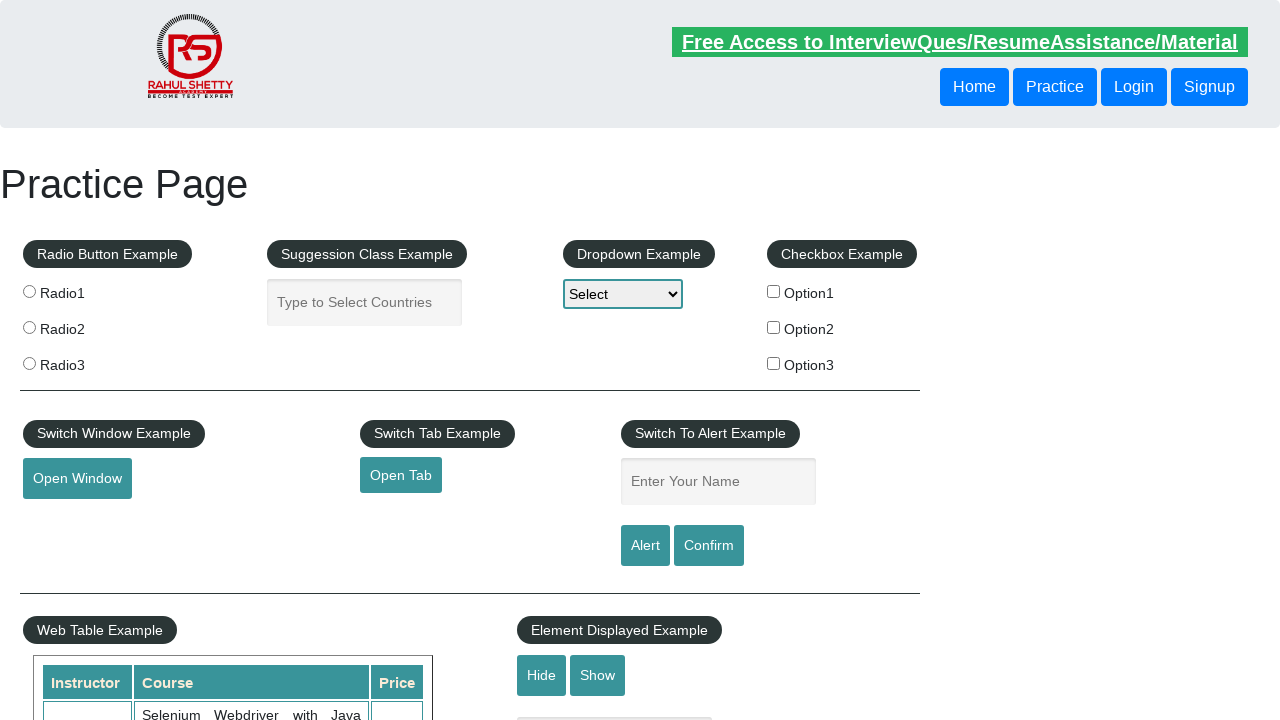

Waited for footer section (#gf-BIG) to be present
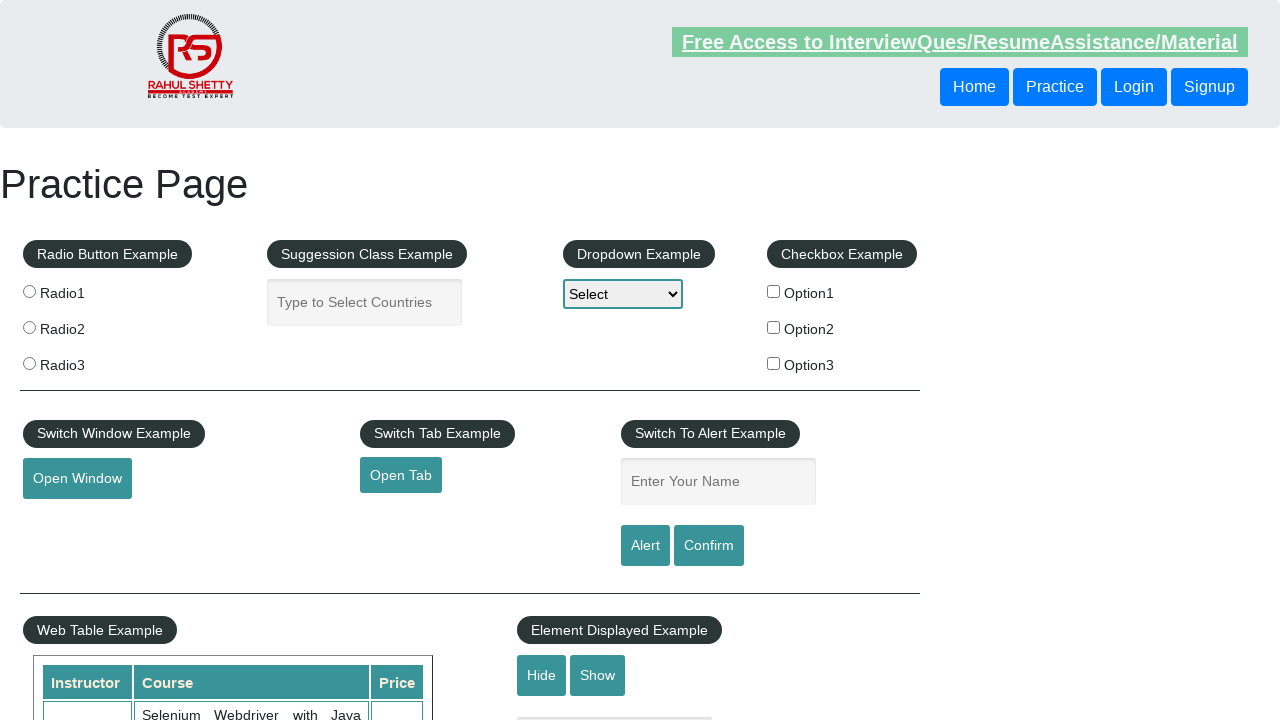

Located footer section element
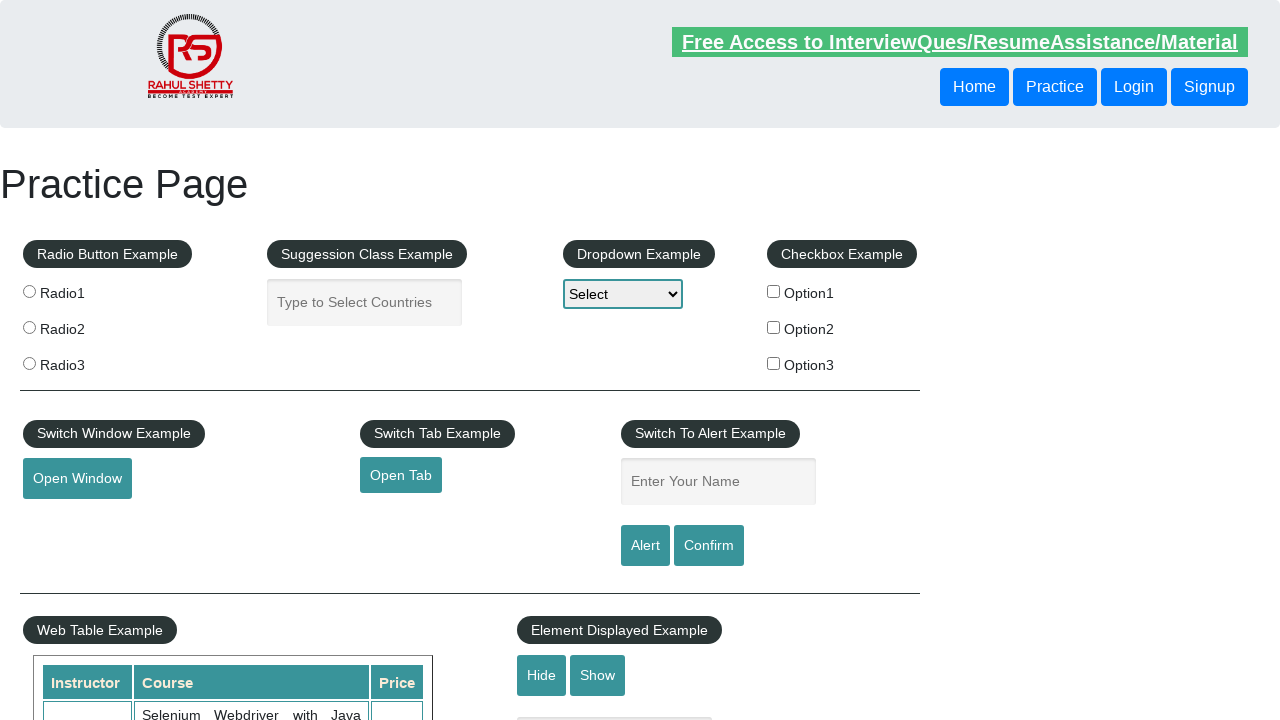

Located all links in first footer column
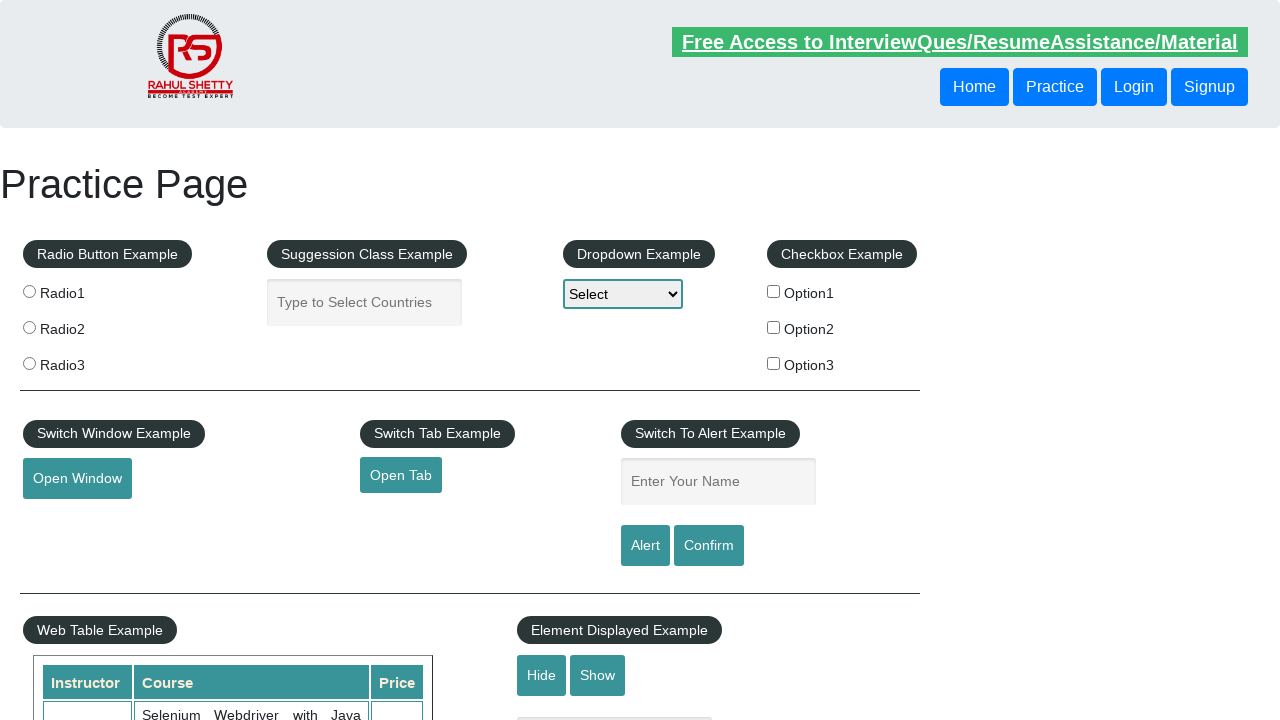

Found 5 links in footer column
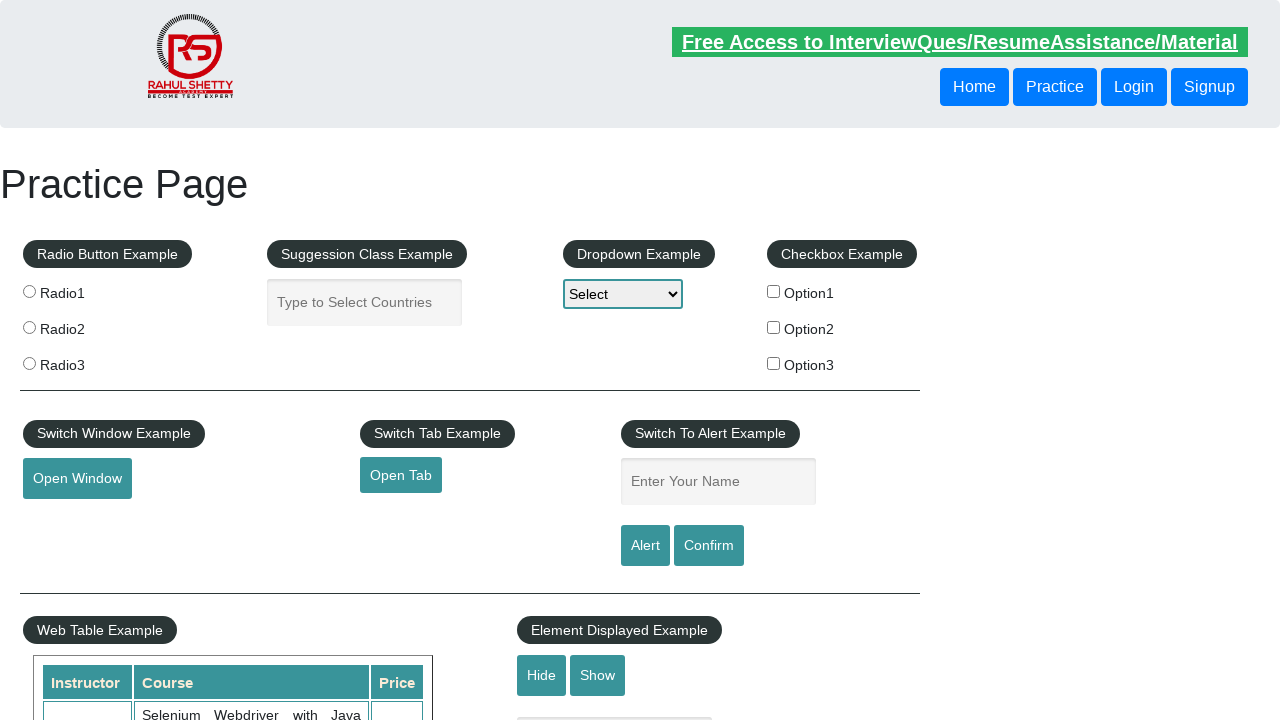

Opened footer link 1 in new tab using Ctrl+Click at (68, 520) on #gf-BIG >> xpath=//table/tbody/tr/td[1]/ul//a >> nth=1
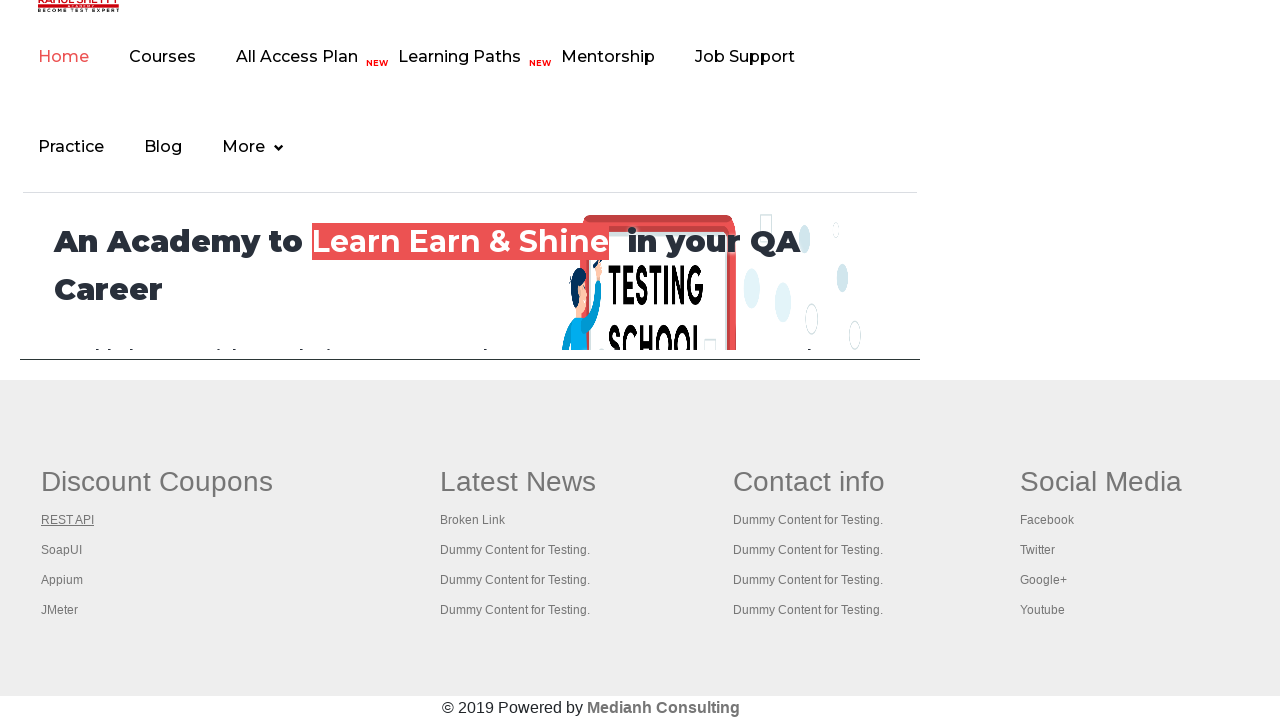

Waited 2 seconds before opening next link
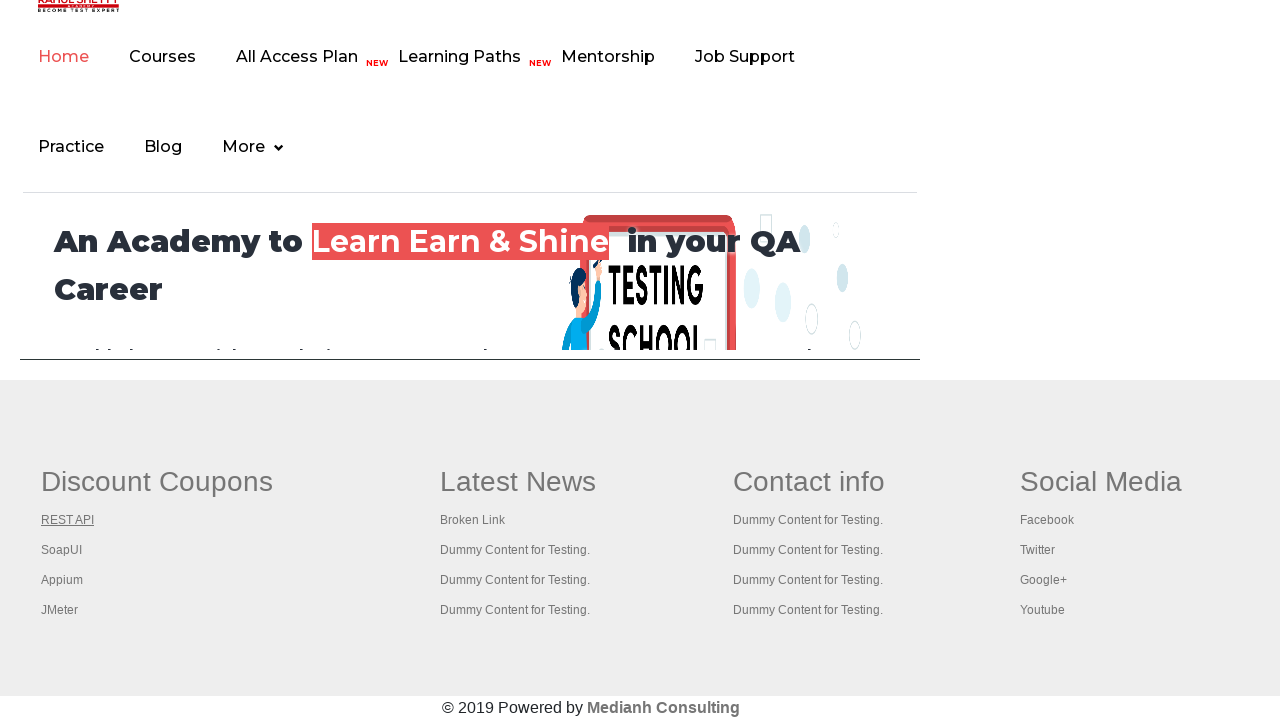

Opened footer link 2 in new tab using Ctrl+Click at (62, 550) on #gf-BIG >> xpath=//table/tbody/tr/td[1]/ul//a >> nth=2
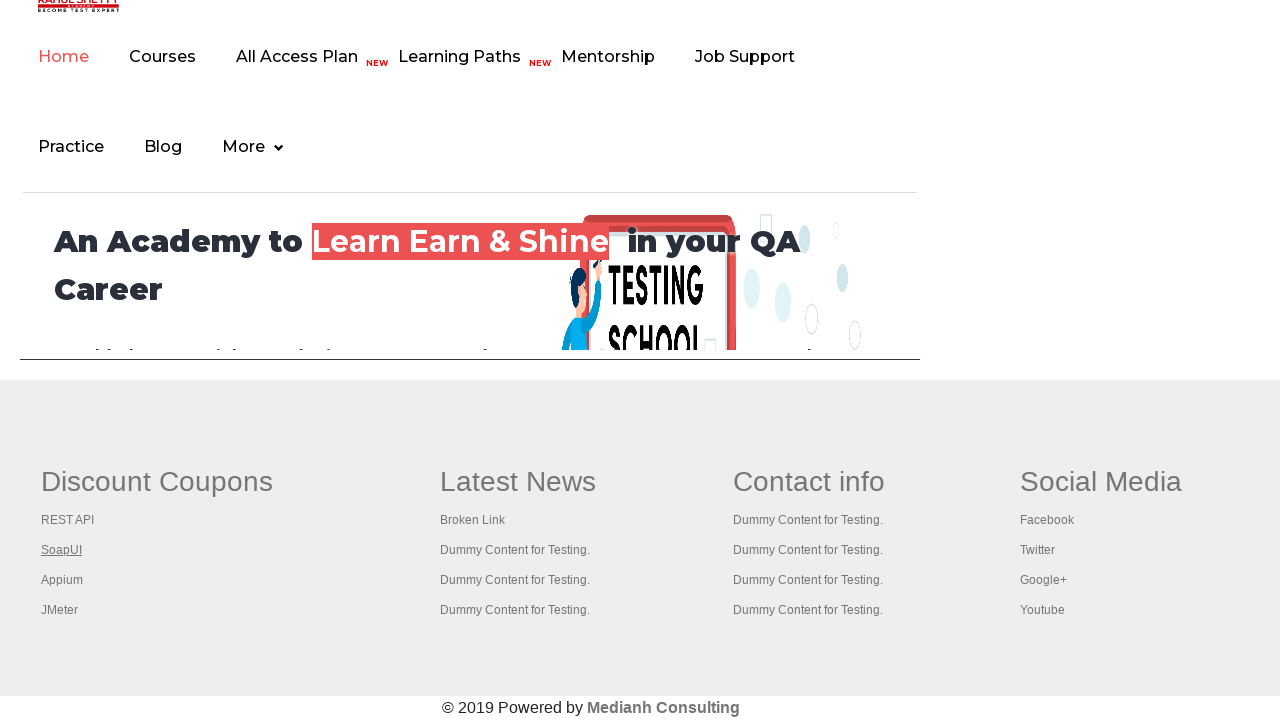

Waited 2 seconds before opening next link
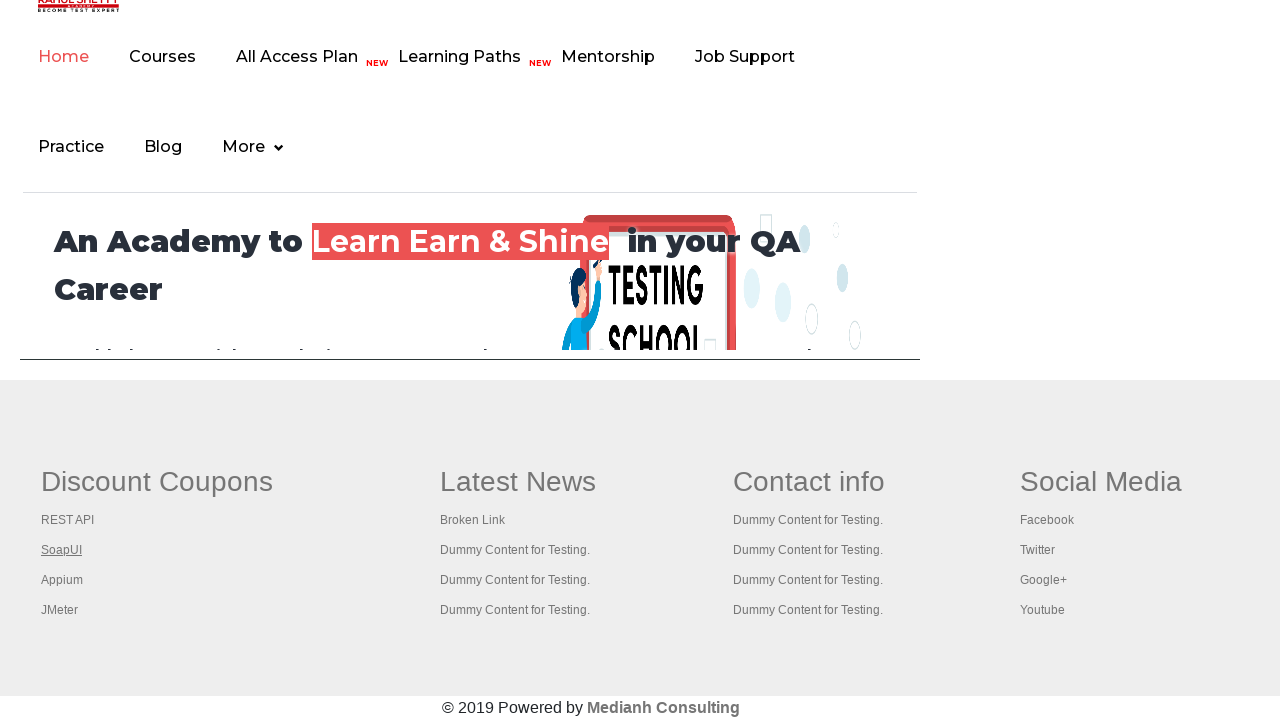

Opened footer link 3 in new tab using Ctrl+Click at (62, 580) on #gf-BIG >> xpath=//table/tbody/tr/td[1]/ul//a >> nth=3
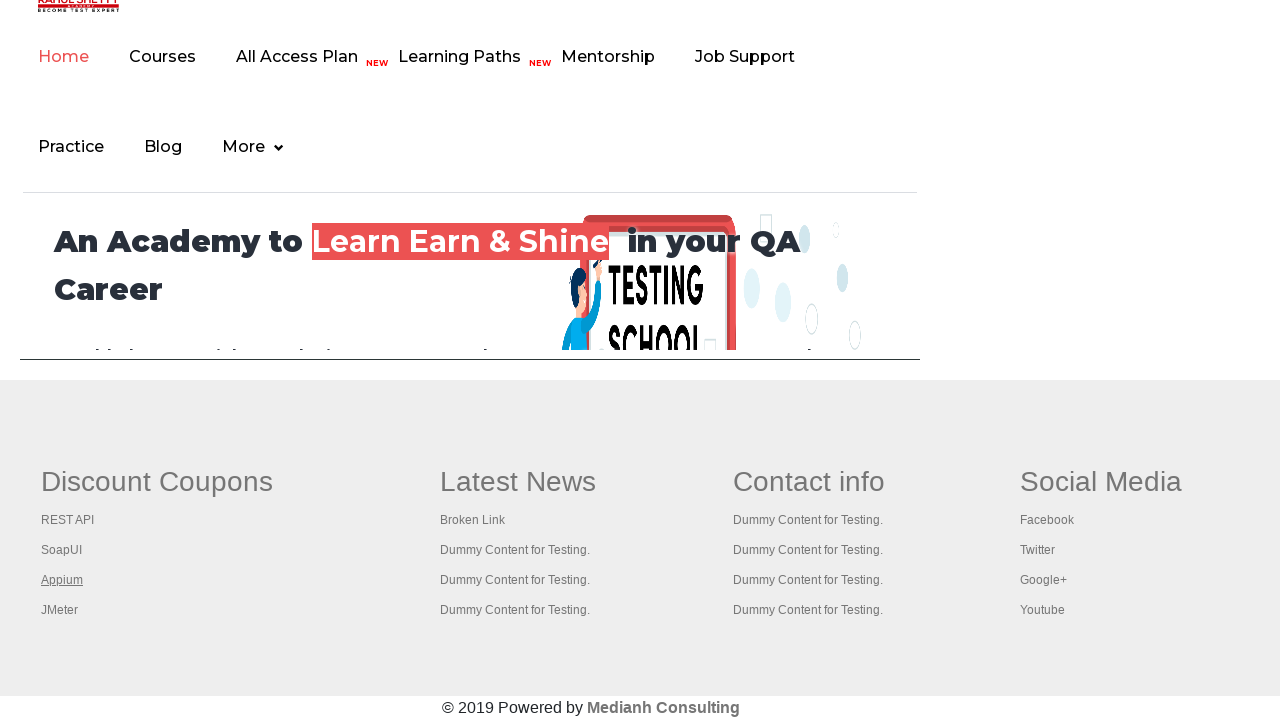

Waited 2 seconds before opening next link
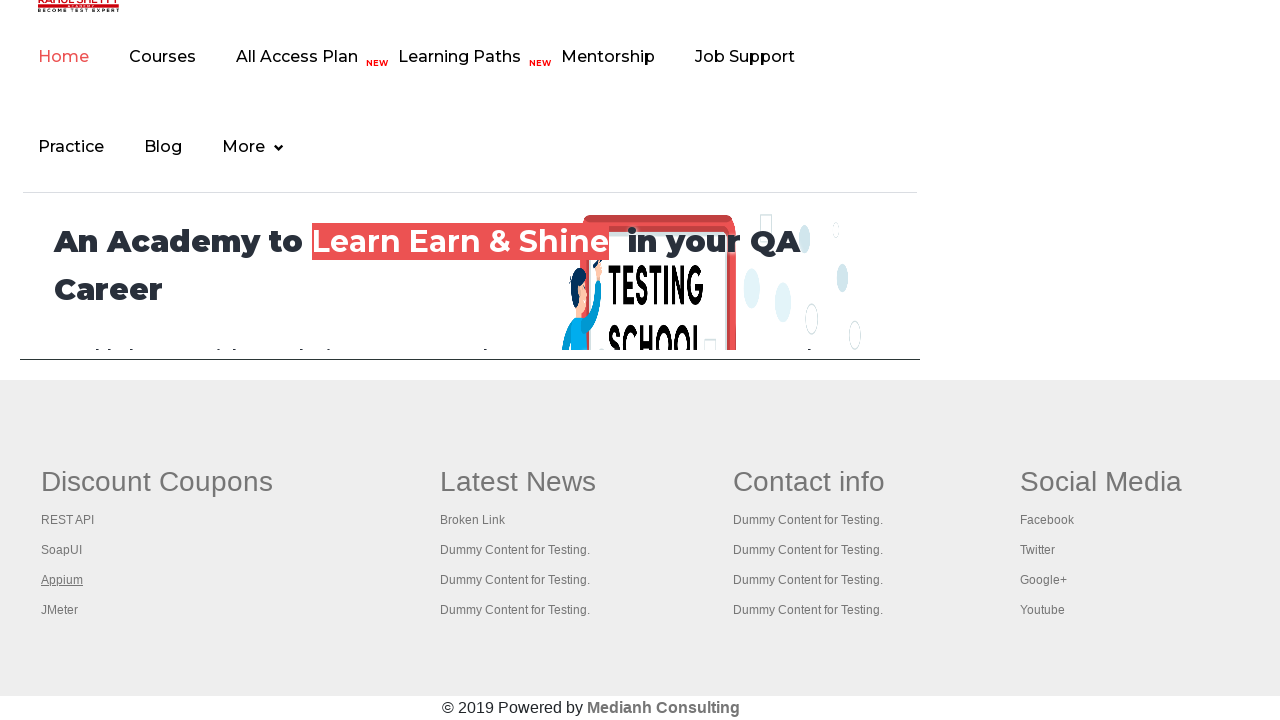

Opened footer link 4 in new tab using Ctrl+Click at (60, 610) on #gf-BIG >> xpath=//table/tbody/tr/td[1]/ul//a >> nth=4
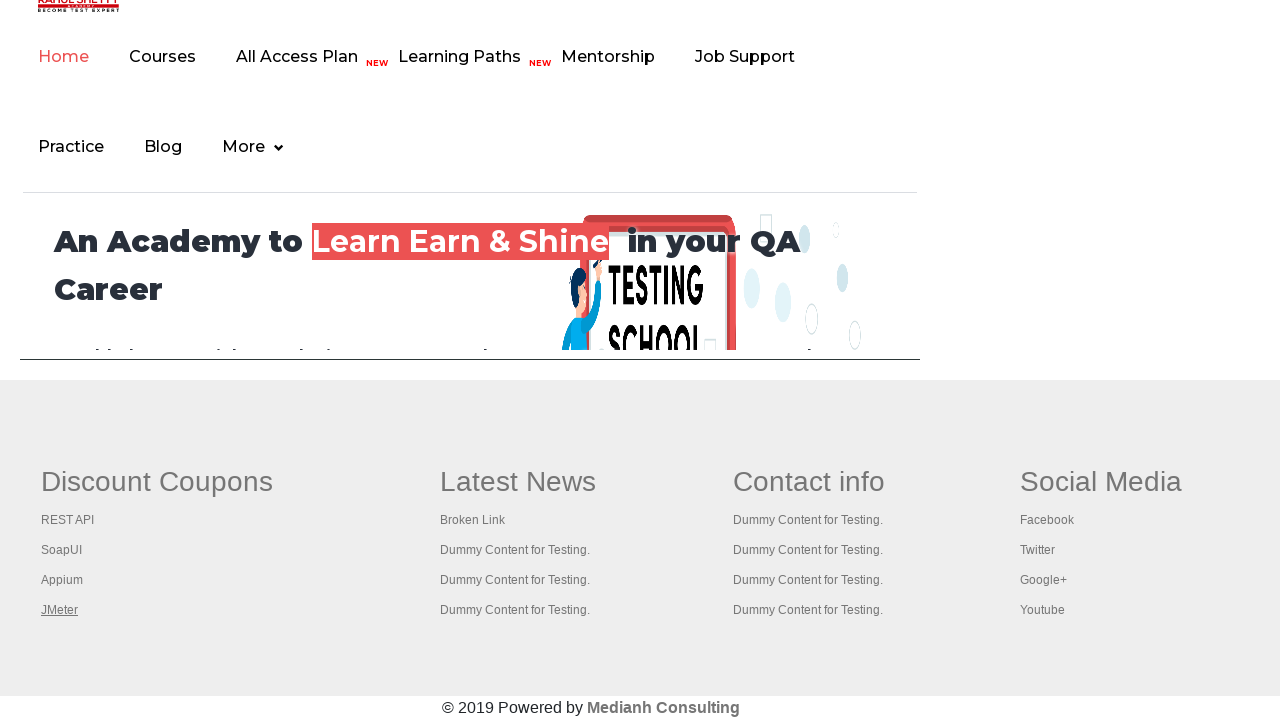

Waited 2 seconds before opening next link
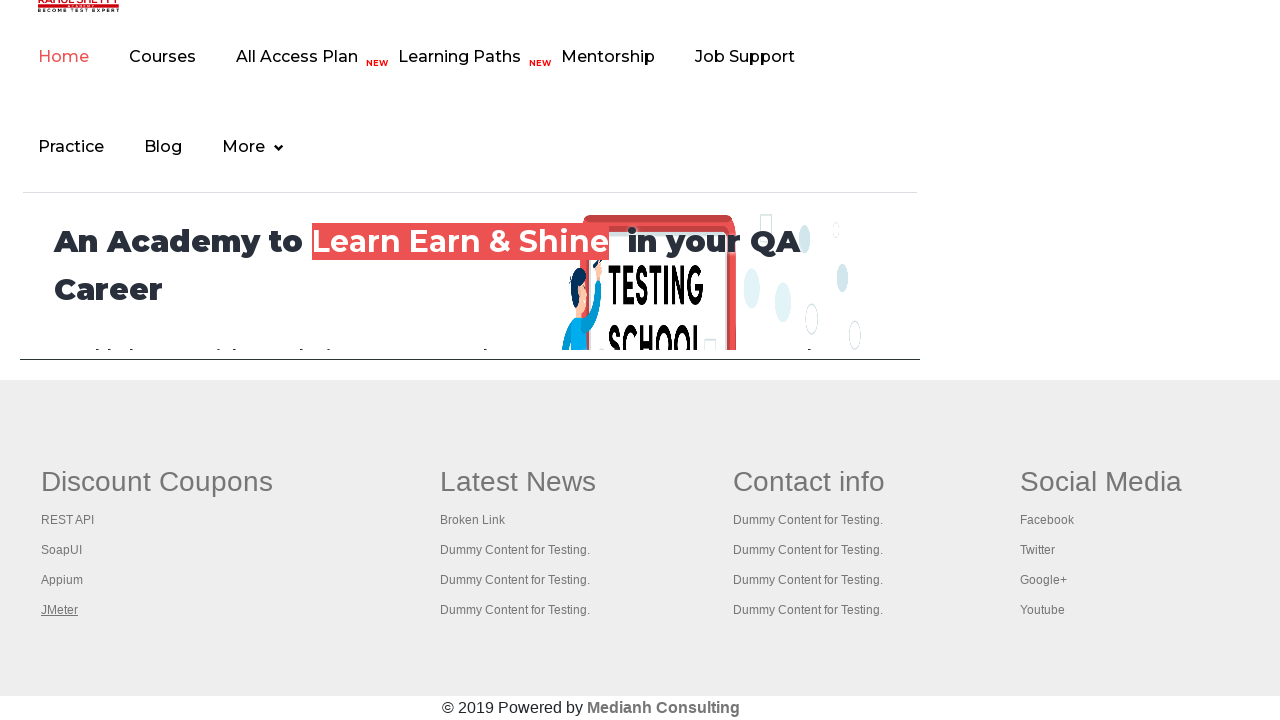

Retrieved all open tabs/pages (total: 5)
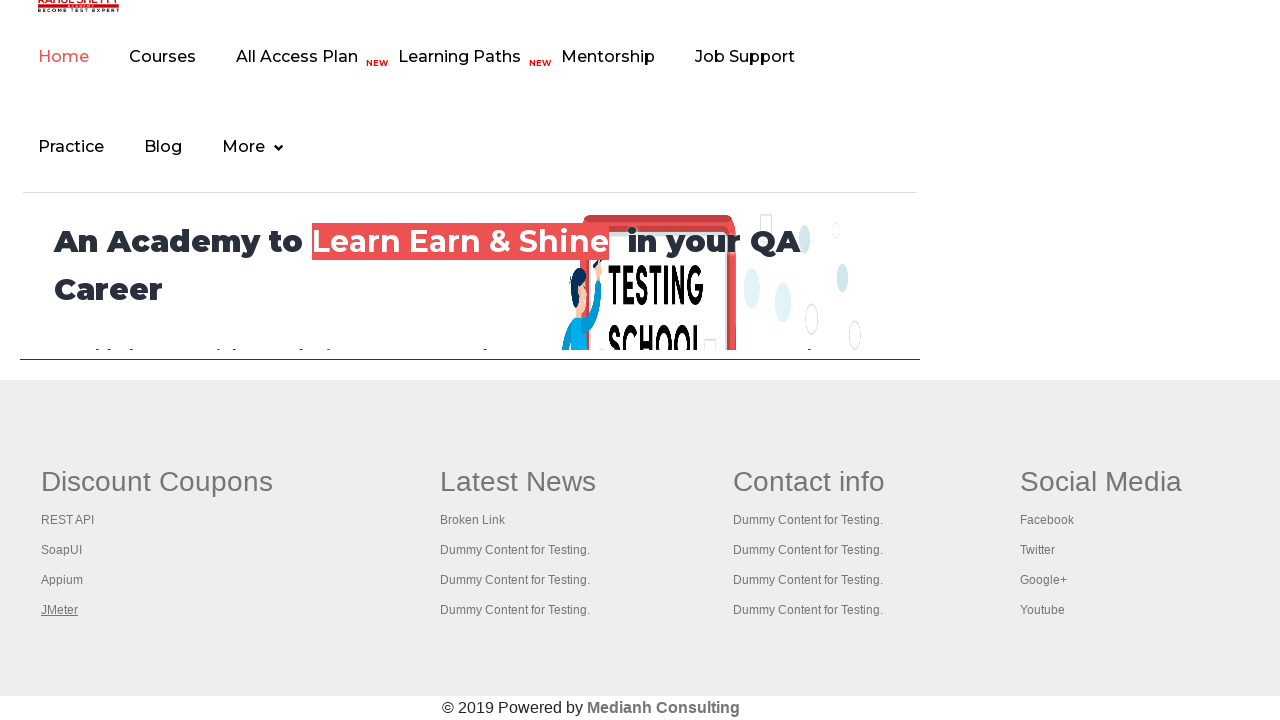

Switched to tab 1 of 5
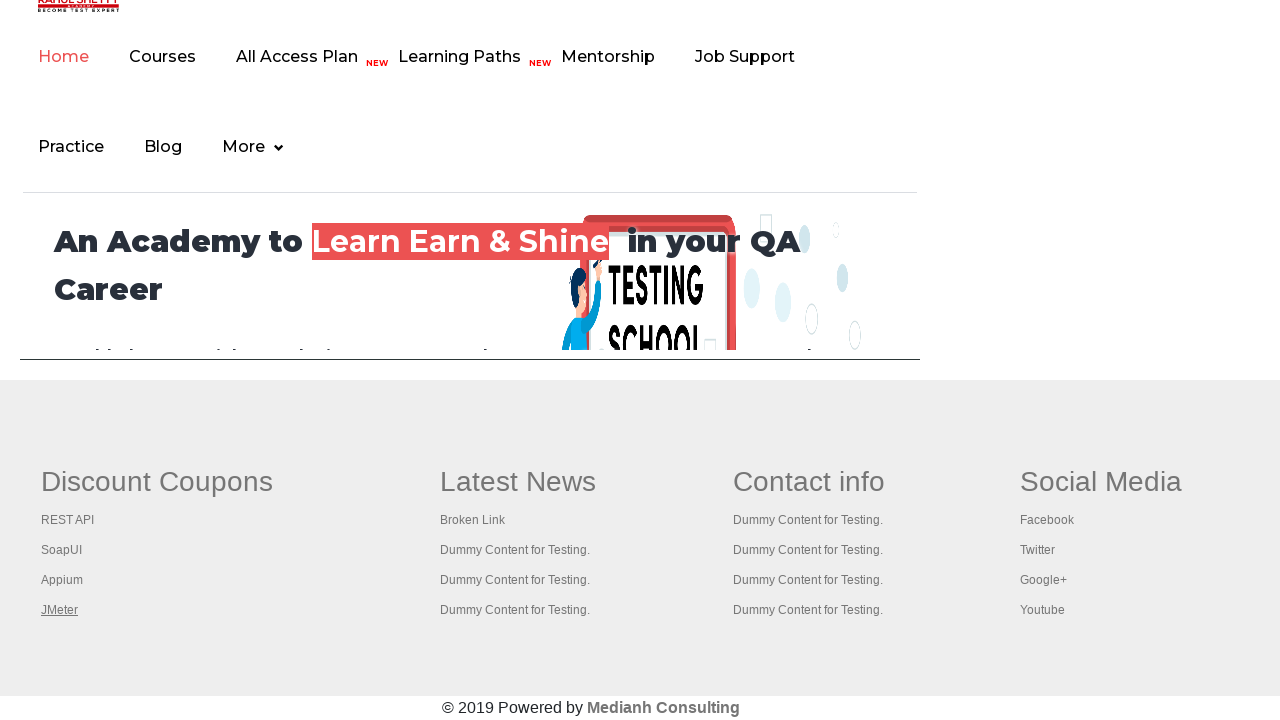

Tab 1 finished loading (domcontentloaded)
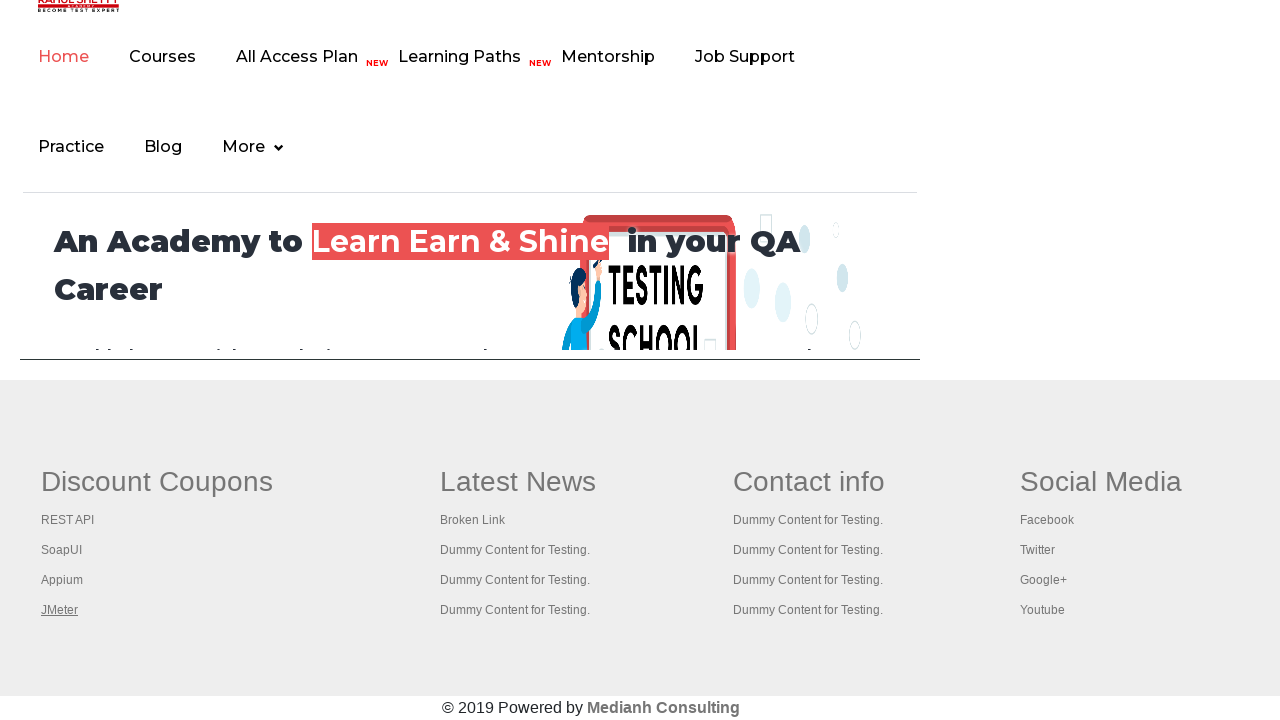

Switched to tab 2 of 5
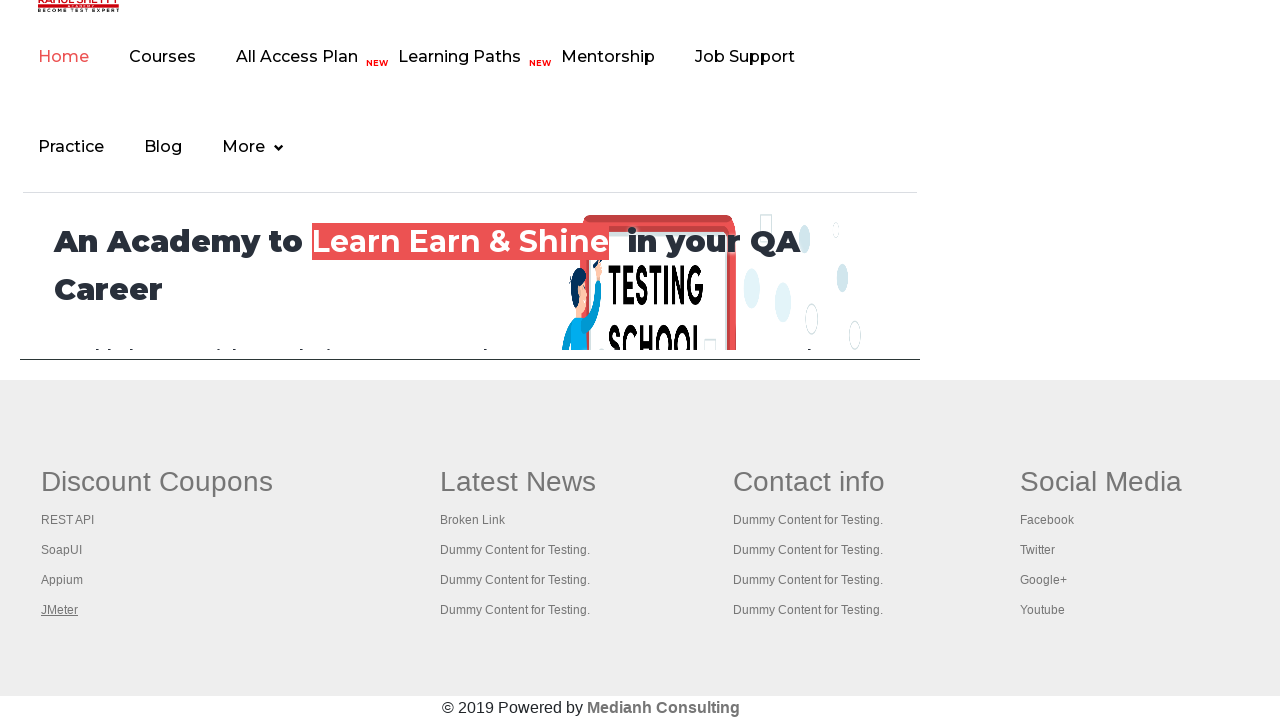

Tab 2 finished loading (domcontentloaded)
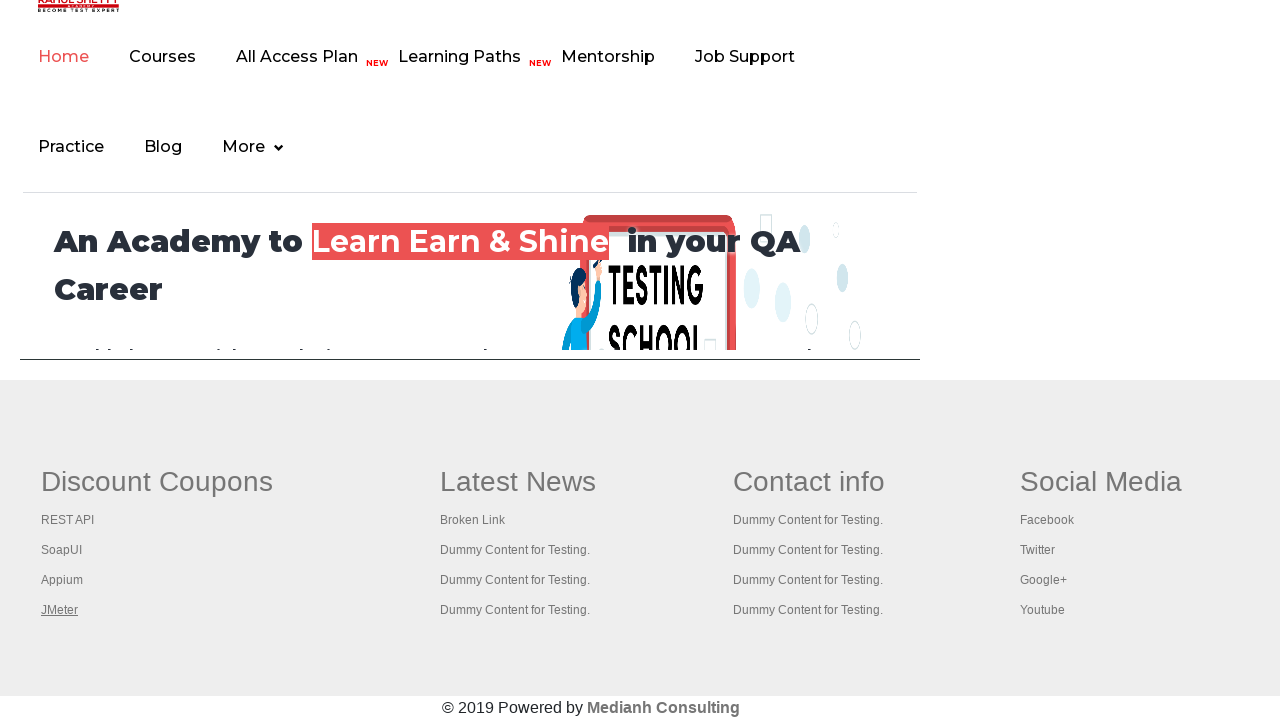

Switched to tab 3 of 5
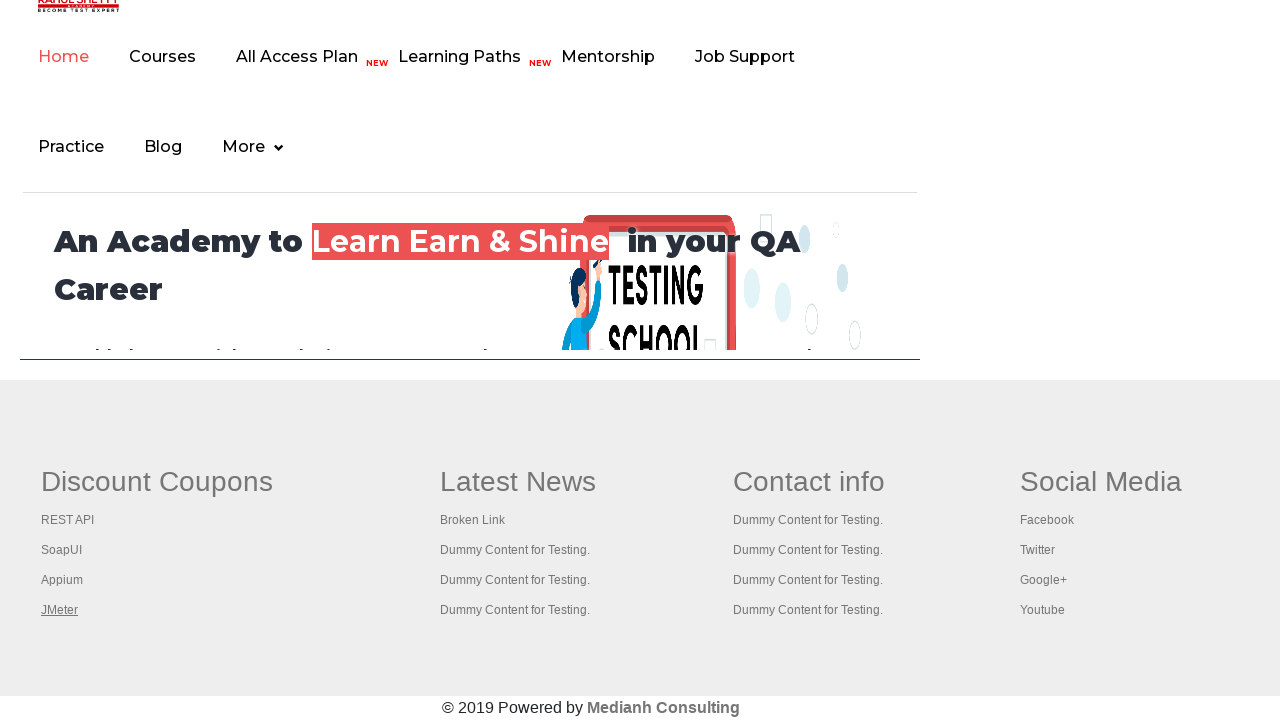

Tab 3 finished loading (domcontentloaded)
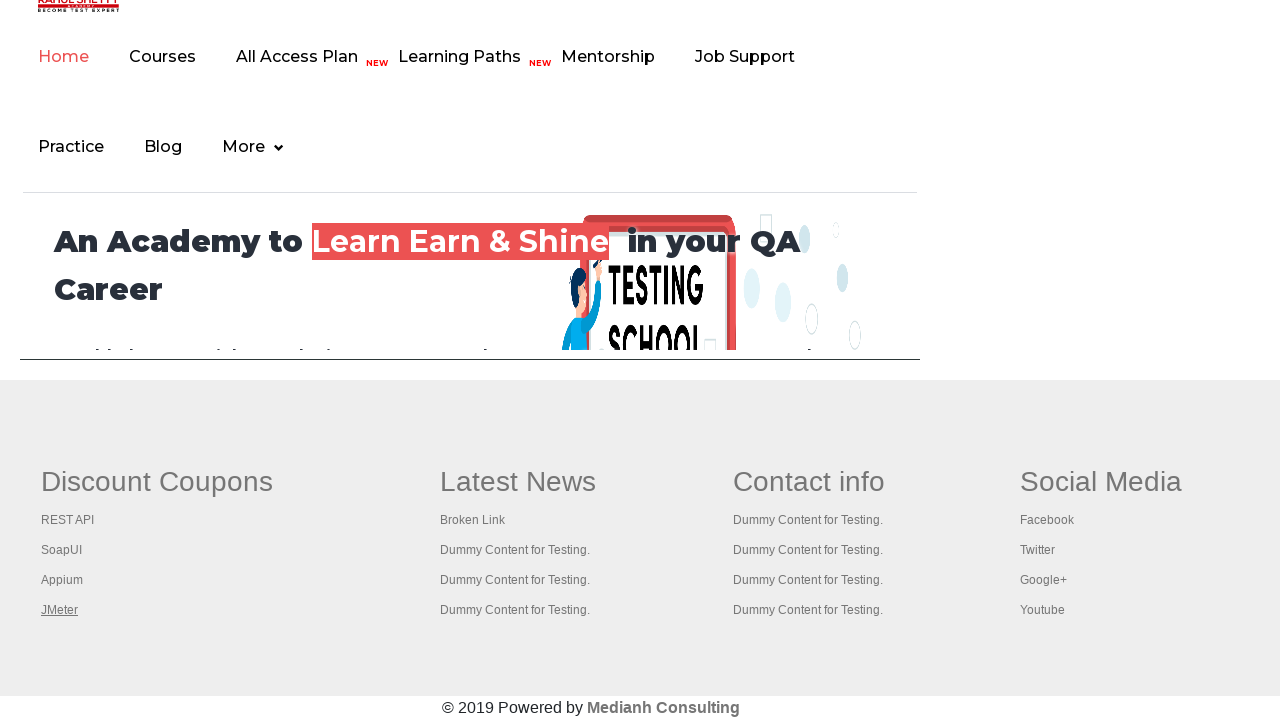

Switched to tab 4 of 5
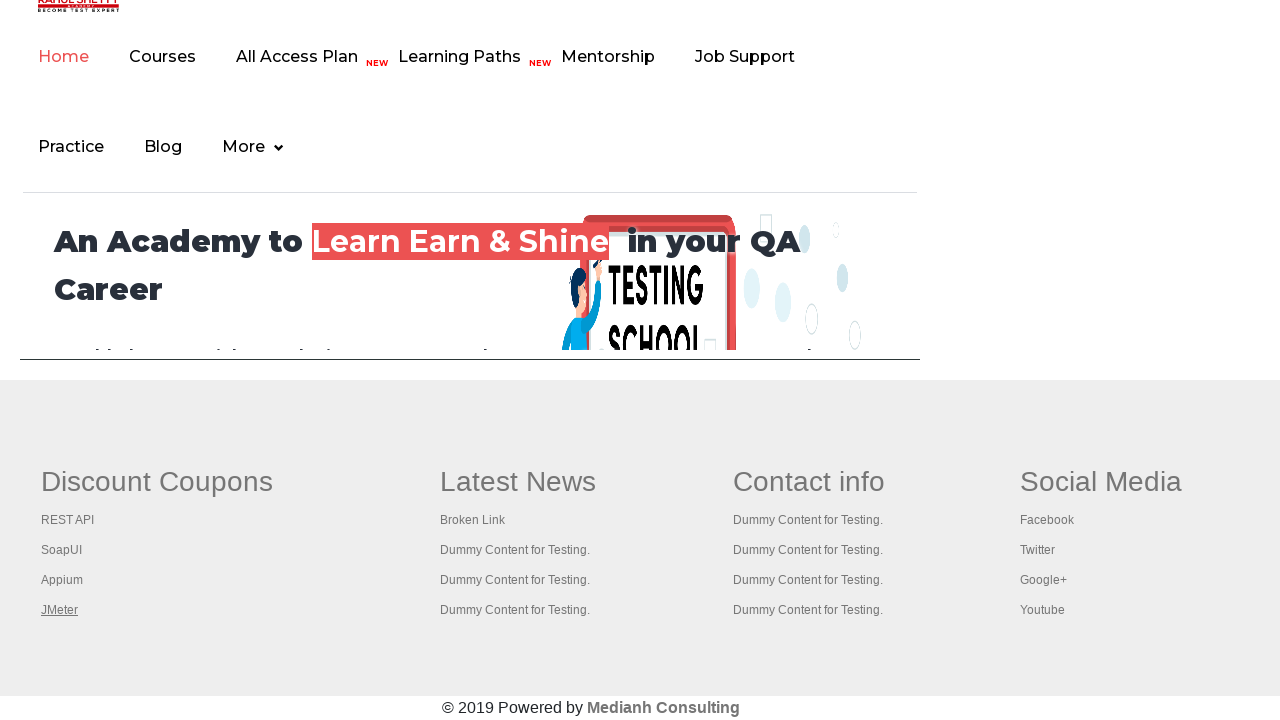

Tab 4 finished loading (domcontentloaded)
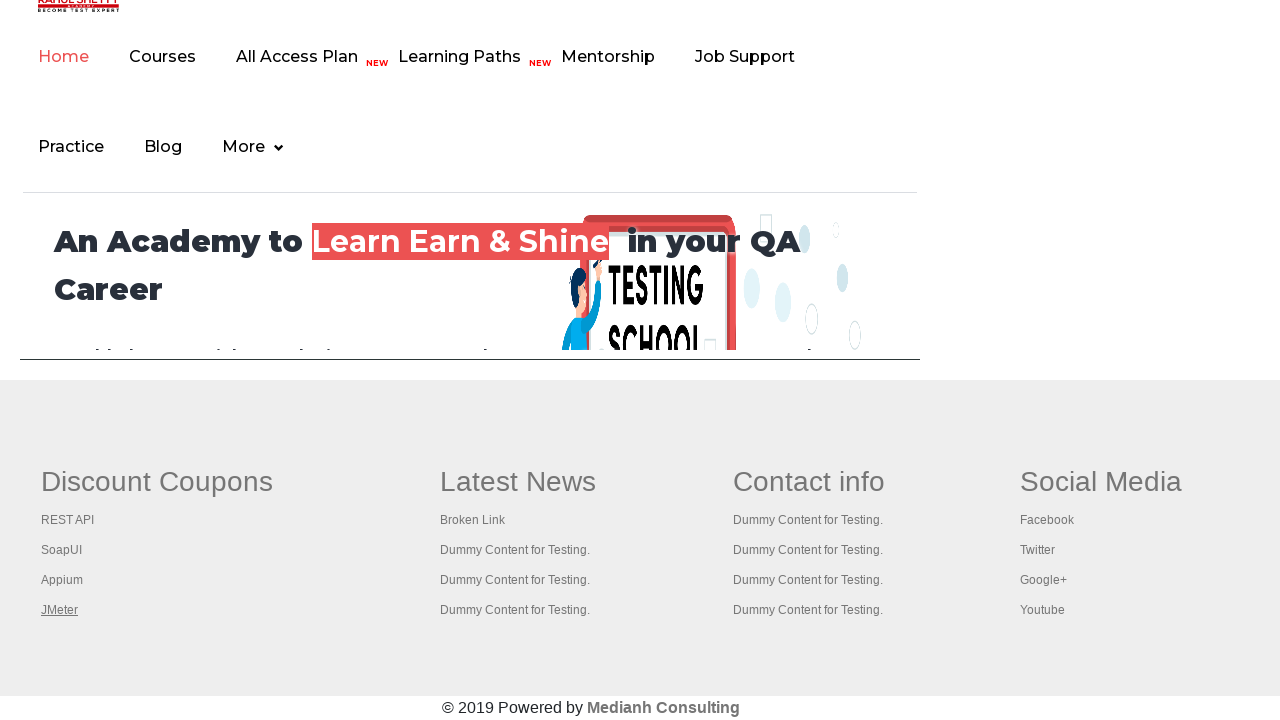

Switched to tab 5 of 5
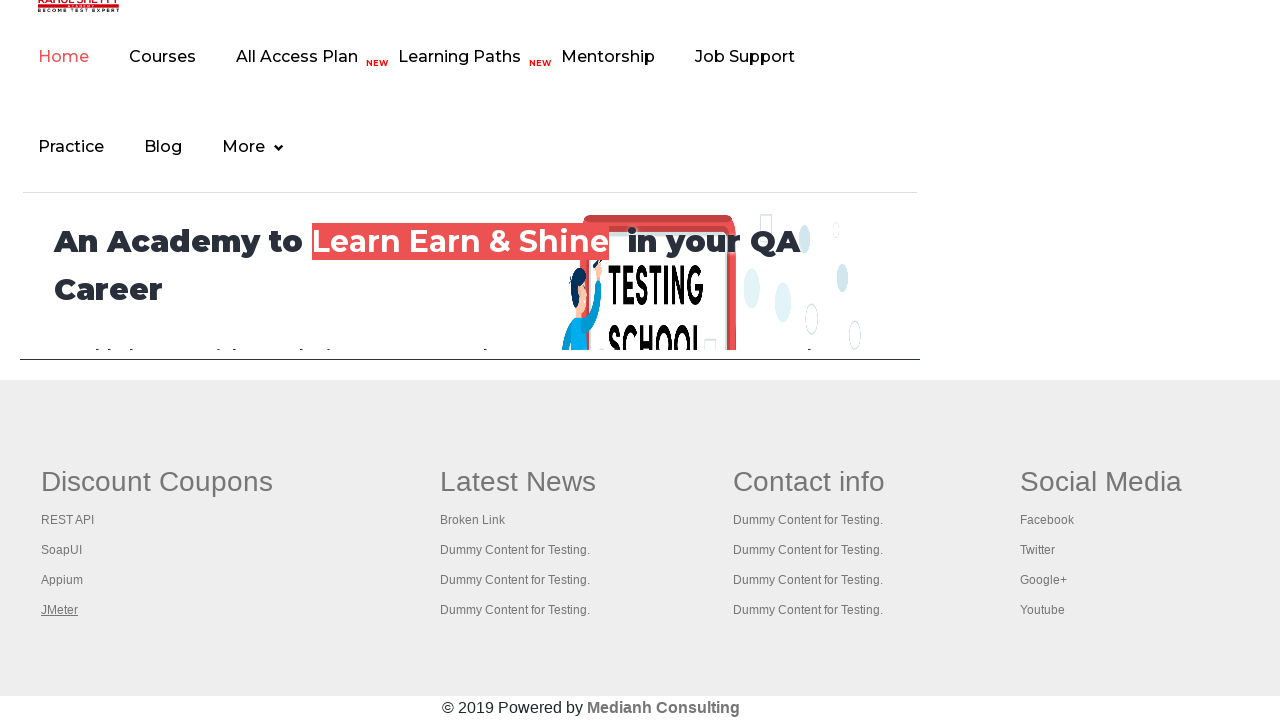

Tab 5 finished loading (domcontentloaded)
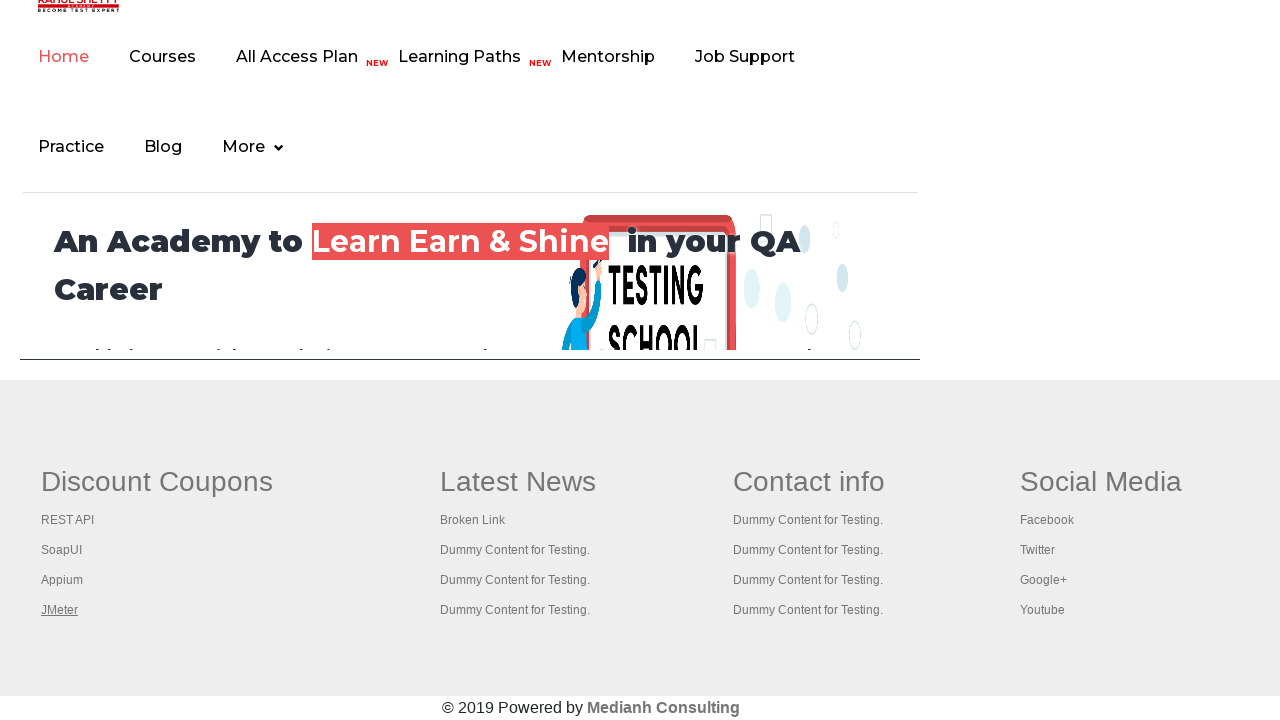

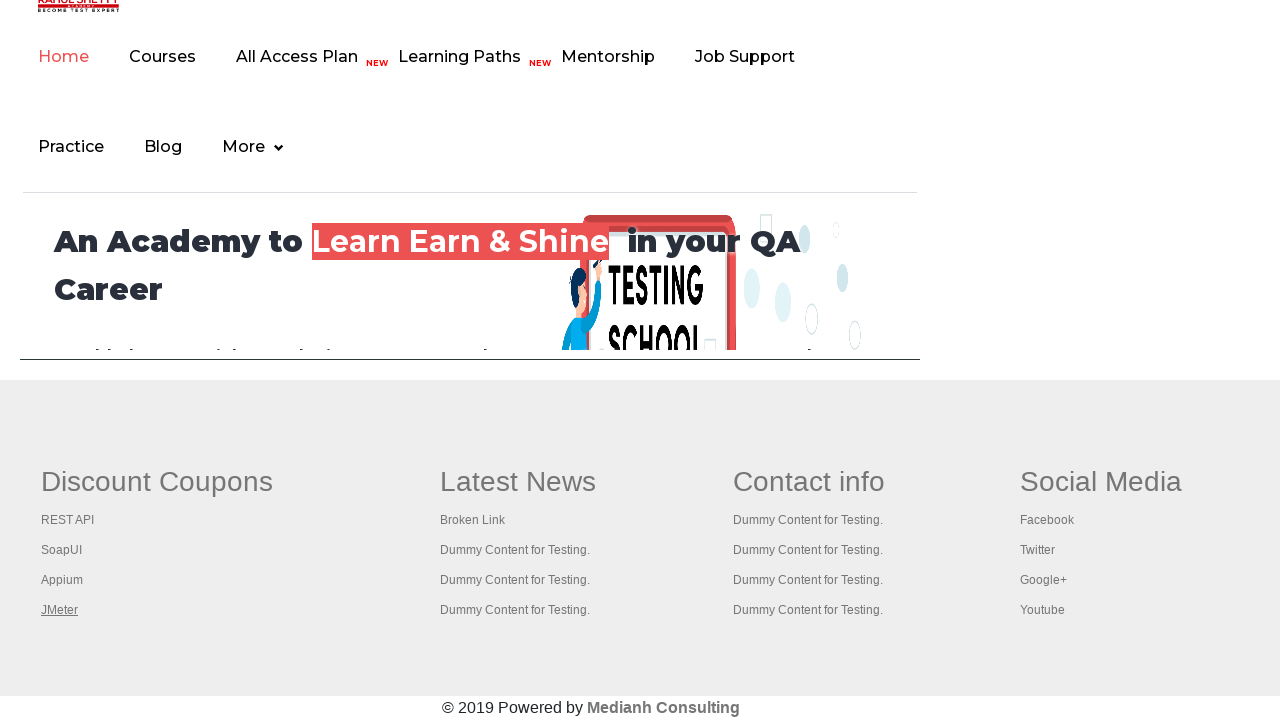